Tests the text box form on DemoQA by filling in user name, email, current address, and permanent address fields, then submitting the form

Starting URL: https://demoqa.com/text-box

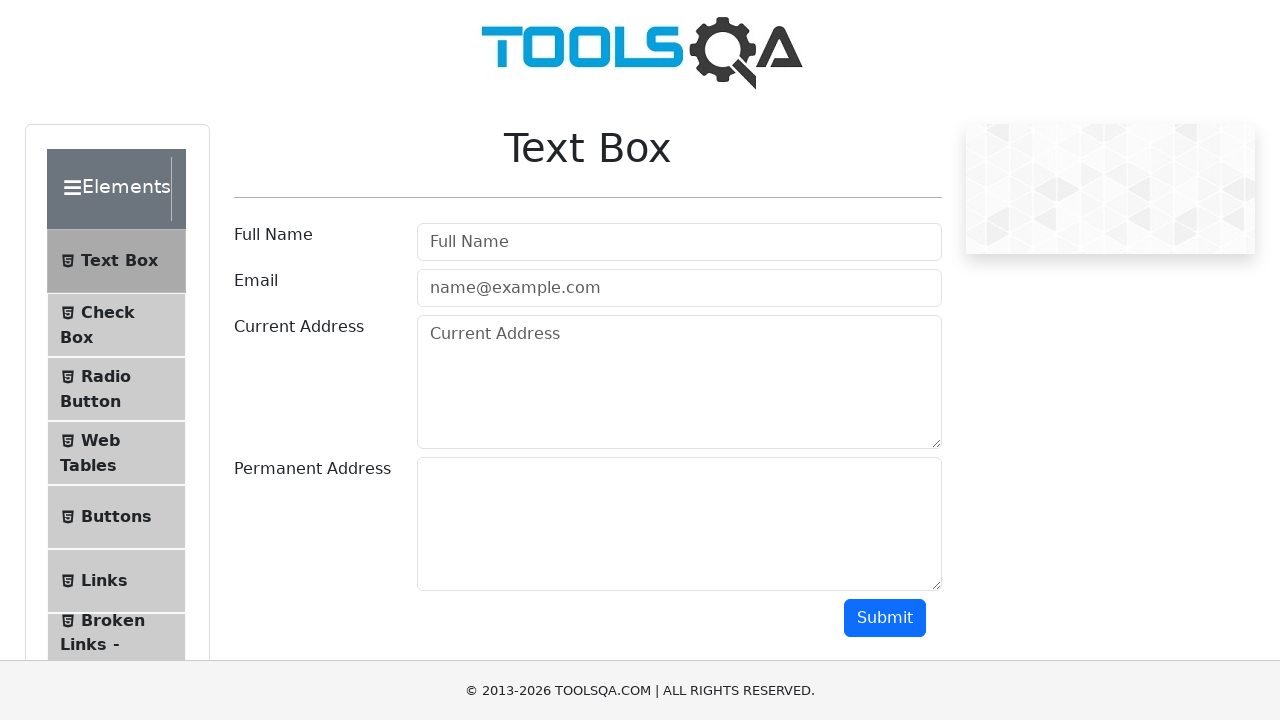

Filled user name field with 'Sarah Johnson' on #userName
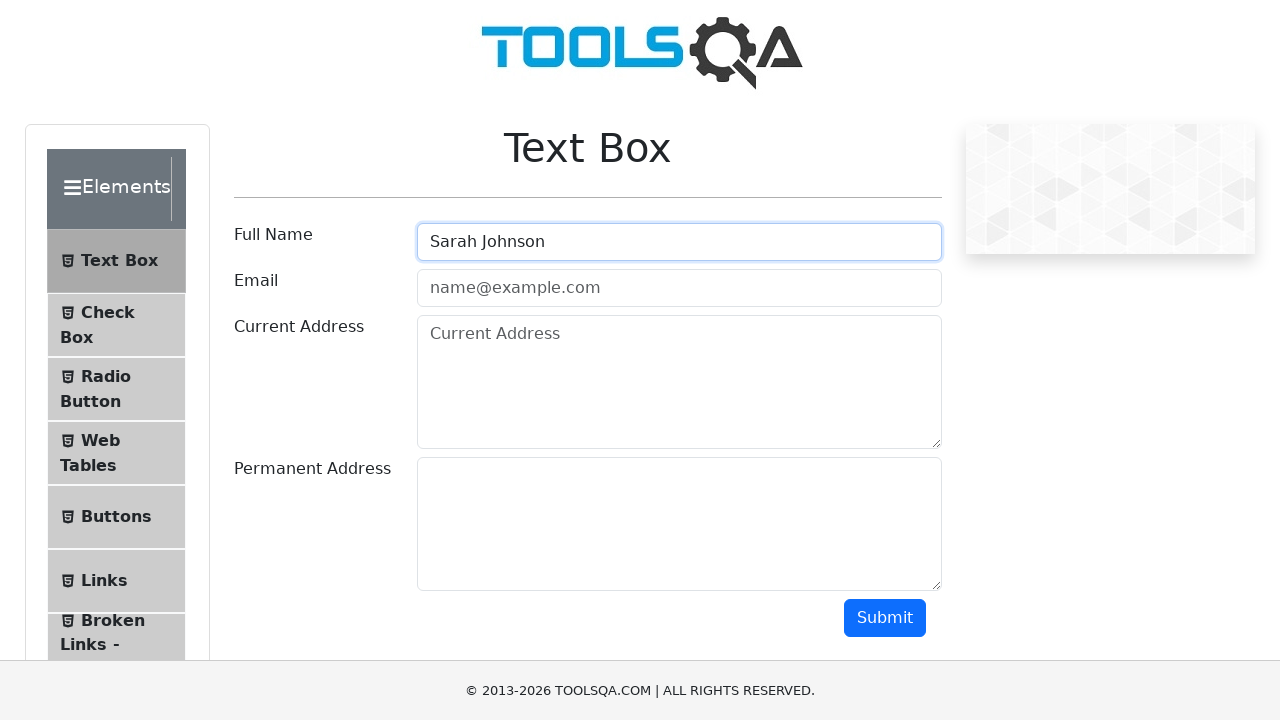

Filled email field with 'sarah.johnson@example.com' on #userEmail
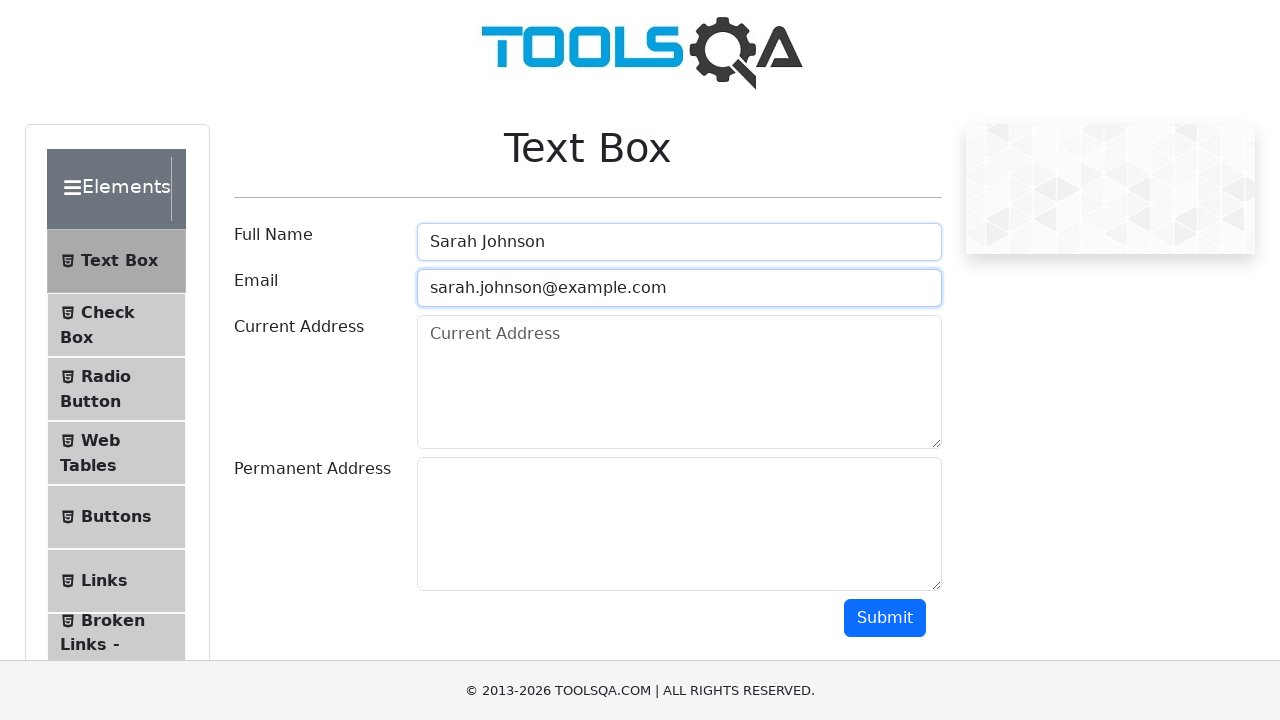

Filled current address field with '452 Oak Street, Apartment 7B, San Francisco, CA 94102' on #currentAddress
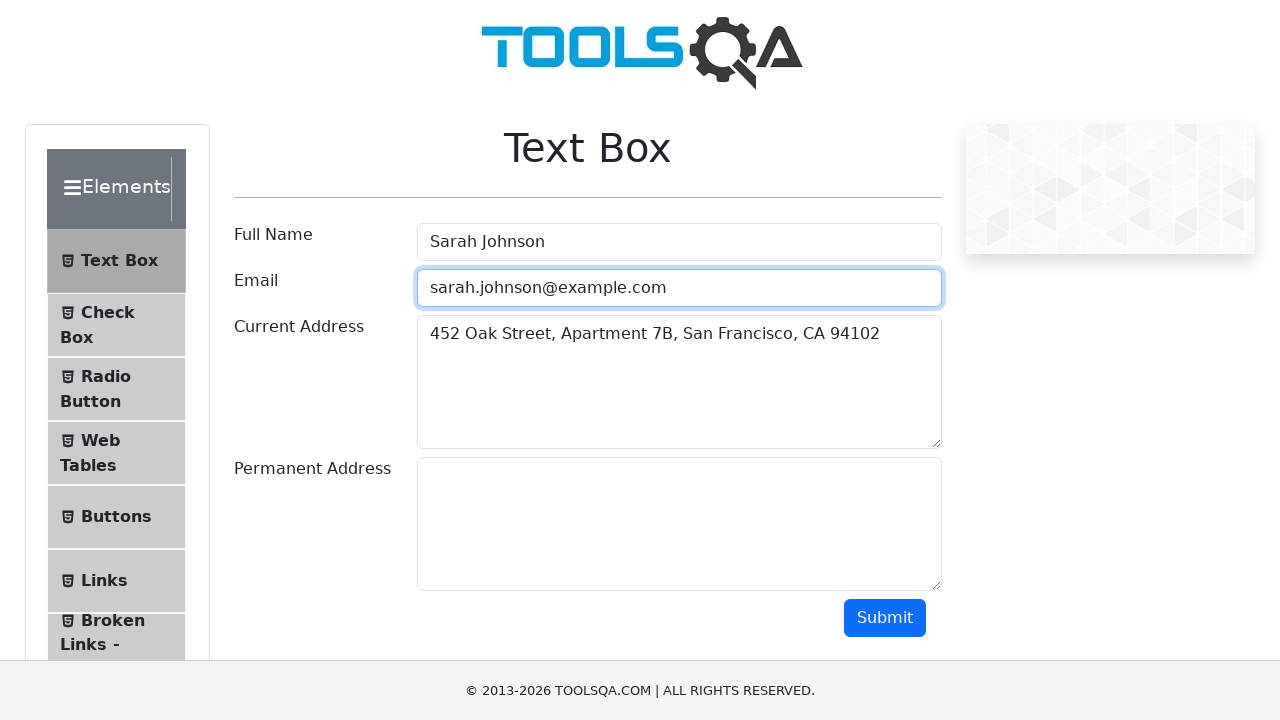

Filled permanent address field with '128 Maple Avenue, Portland, OR 97201' on #permanentAddress
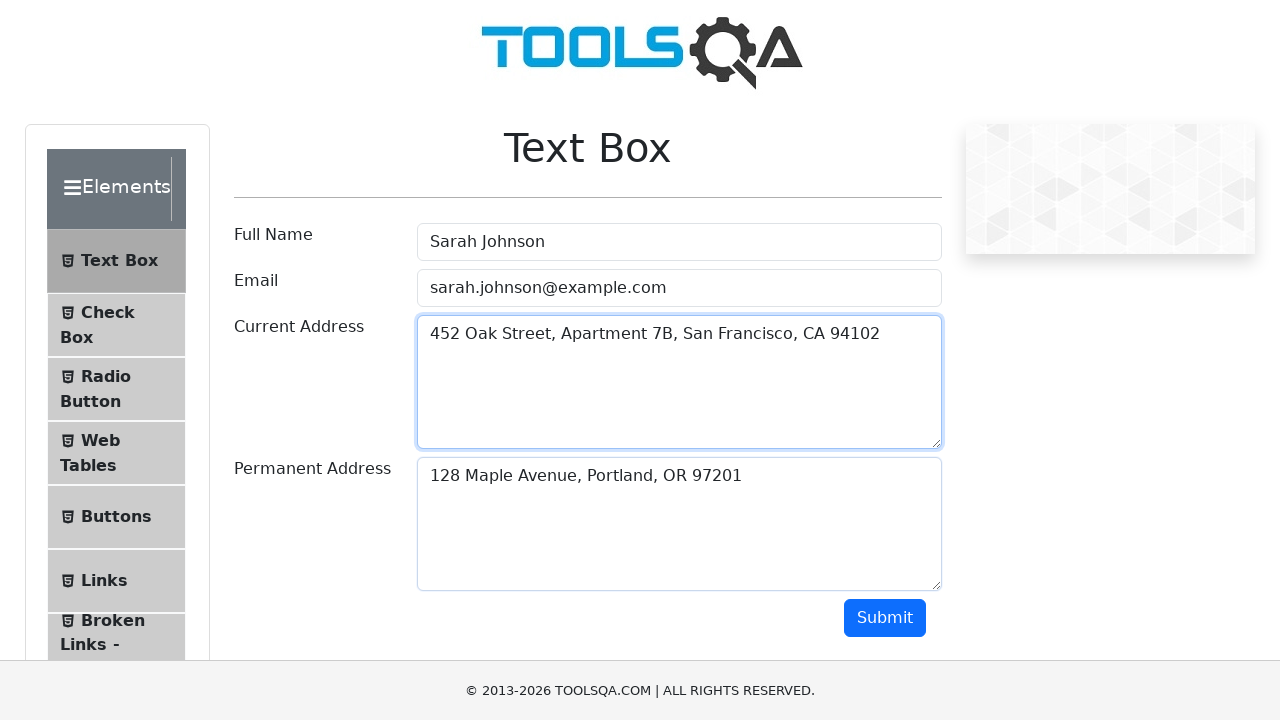

Clicked submit button to submit form at (885, 618) on #submit
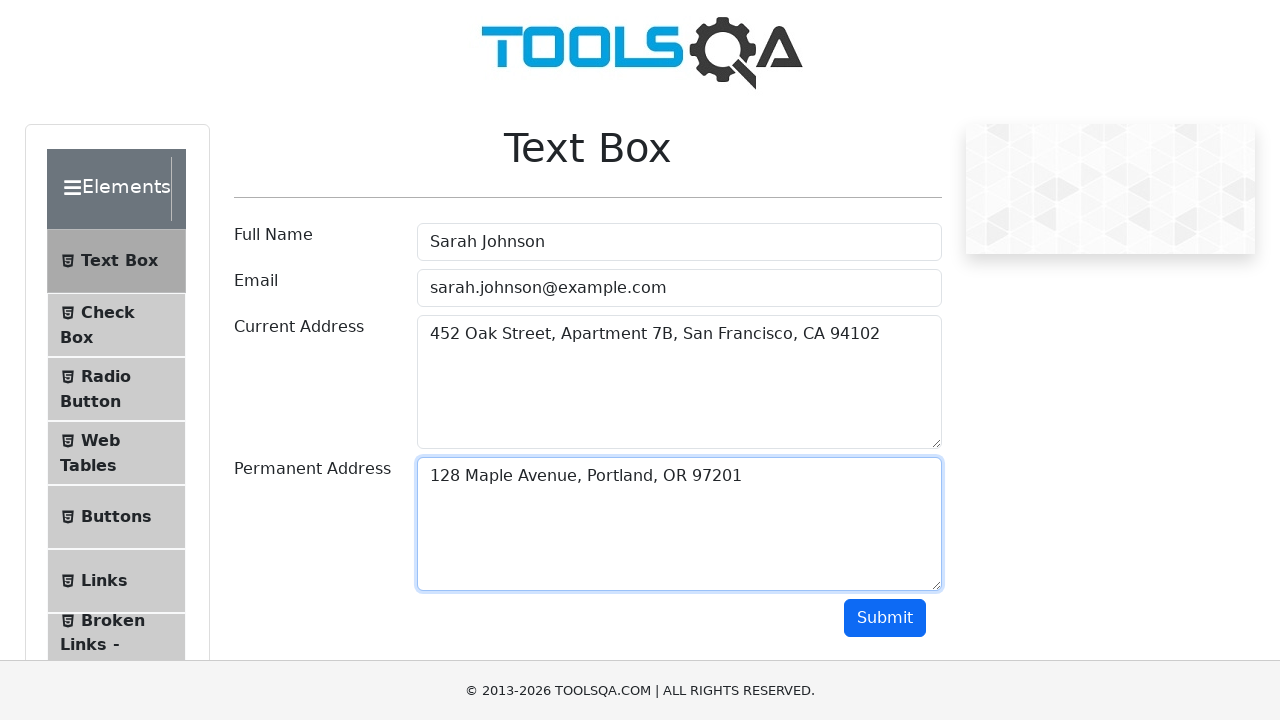

Form output appeared on page
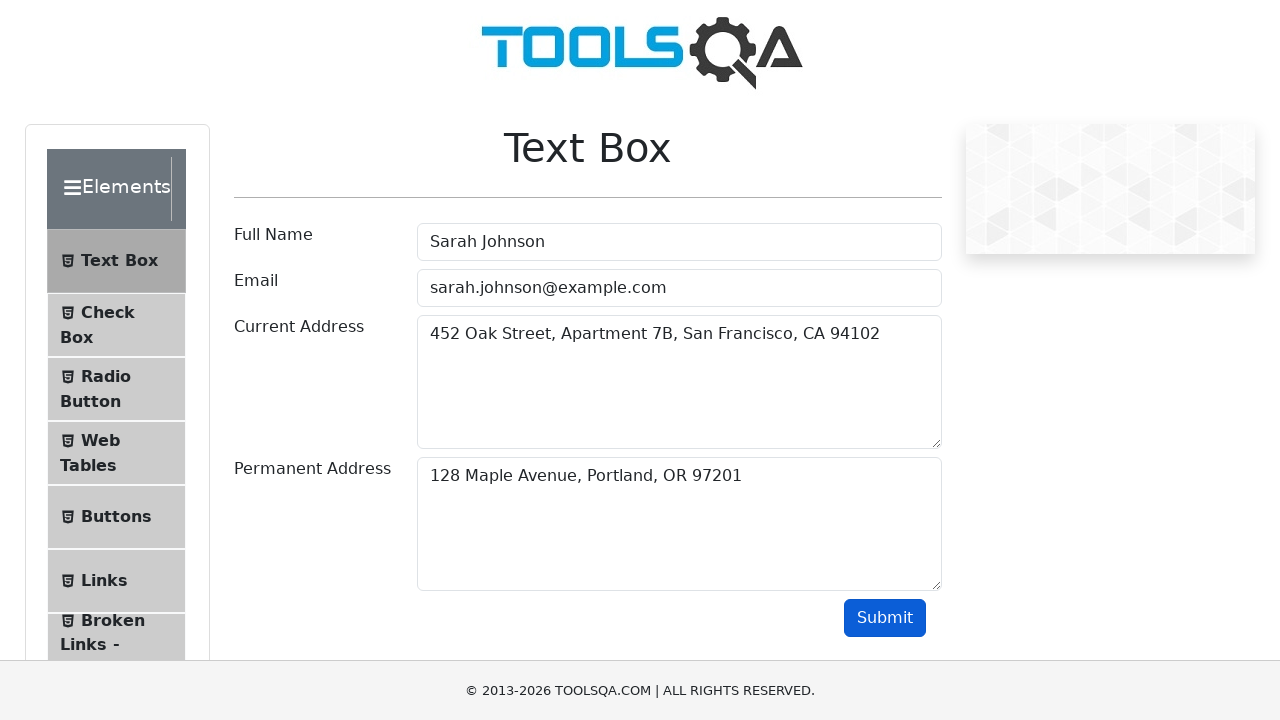

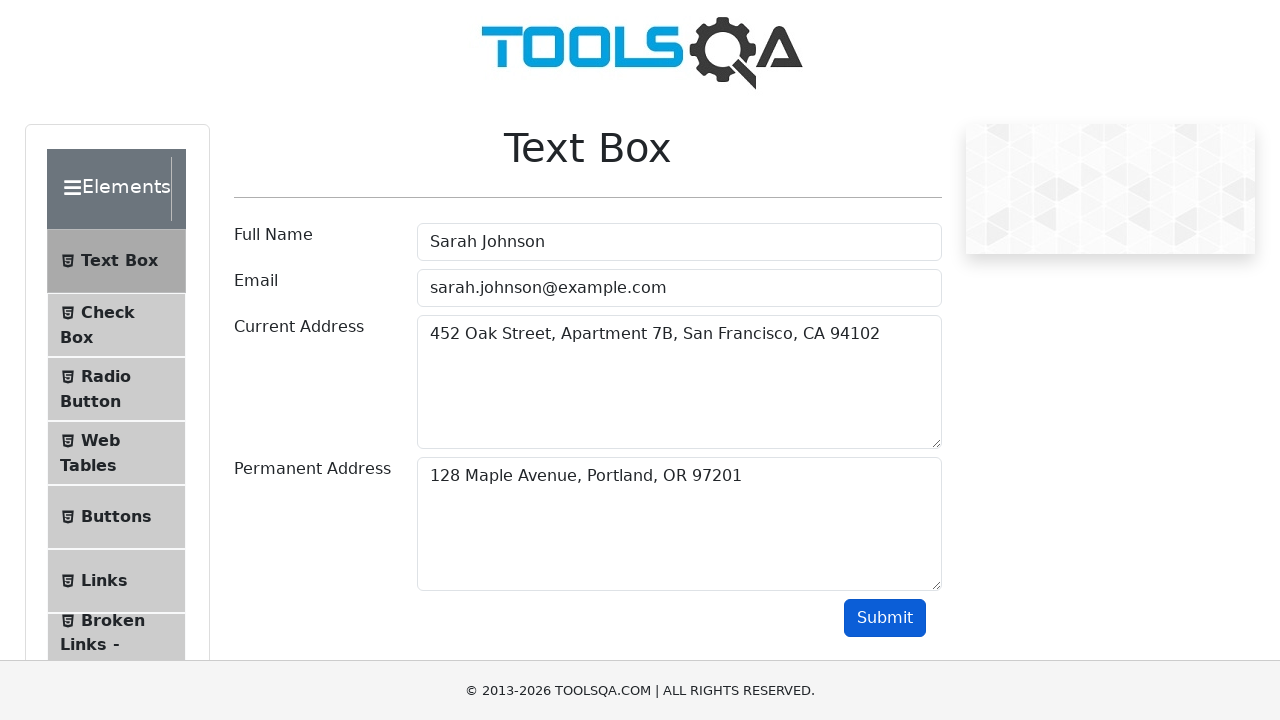